Tests a practice form by filling a text input, clicking a checkbox, selecting dropdown options, and submitting the form

Starting URL: https://rahulshettyacademy.com/angularpractice/

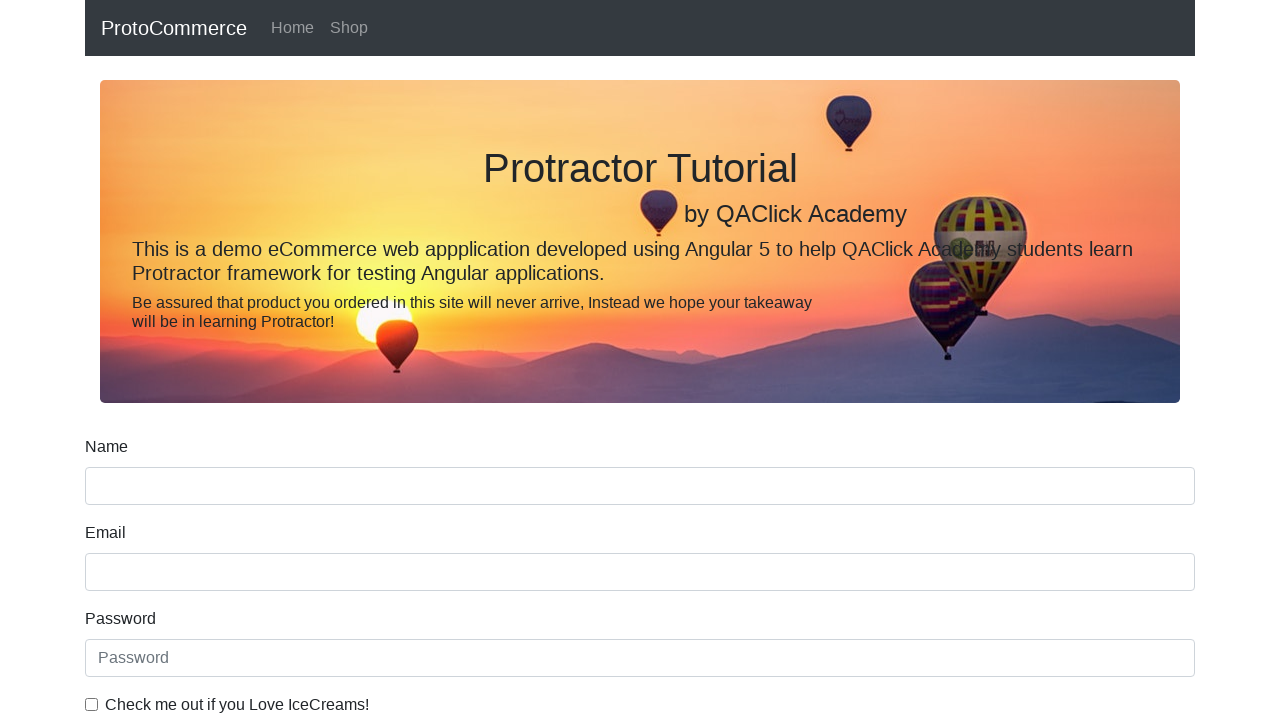

Filled name field with 'Shank' on input[name='name']
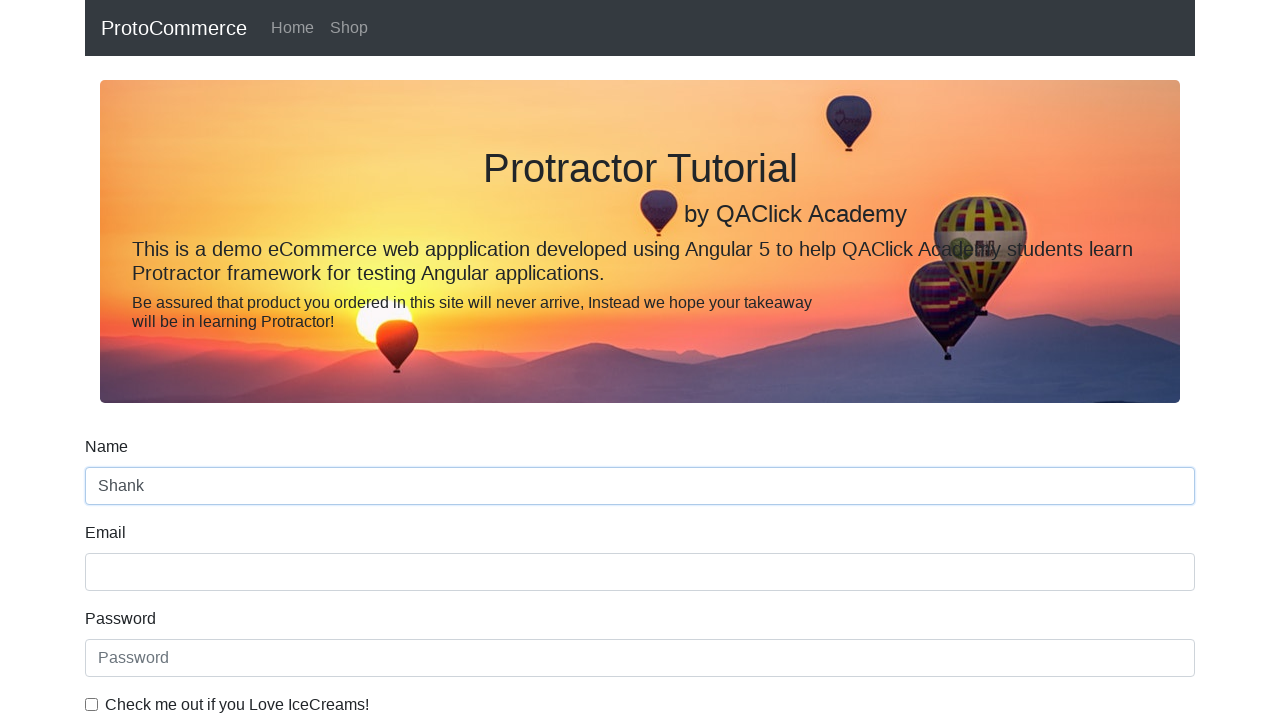

Clicked checkbox to select it at (92, 704) on #exampleCheck1
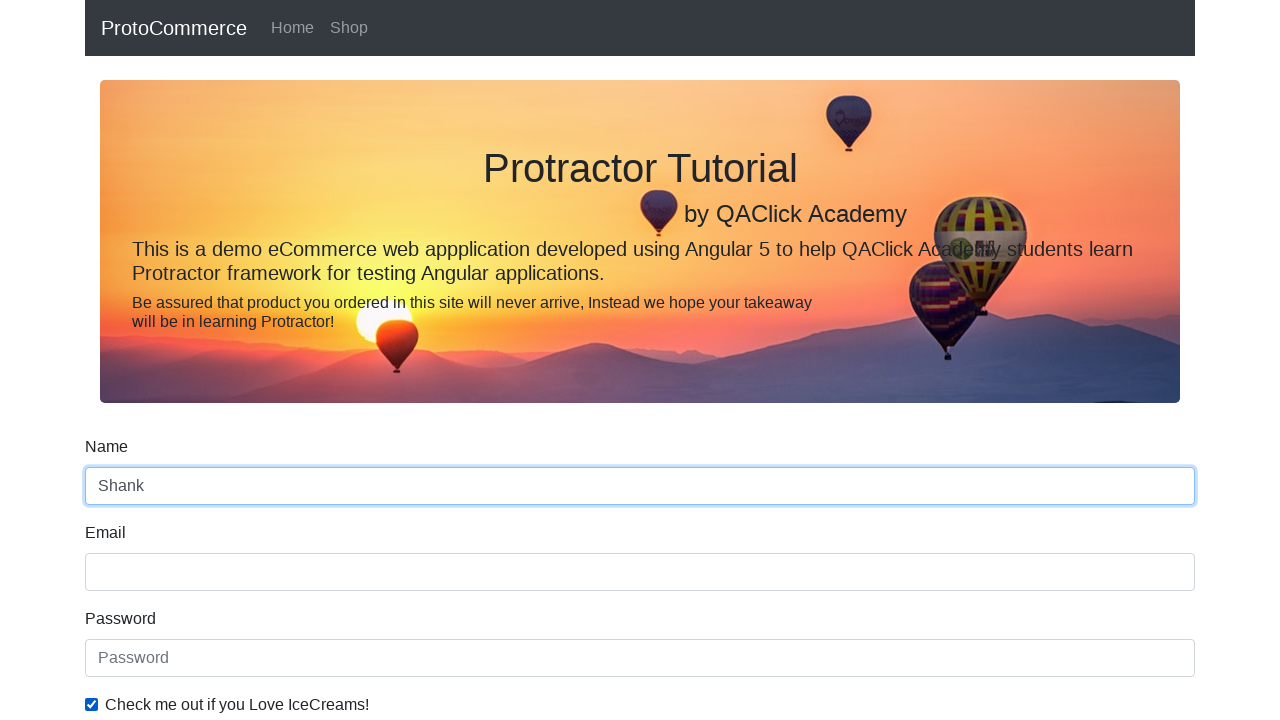

Selected 'Female' from dropdown on #exampleFormControlSelect1
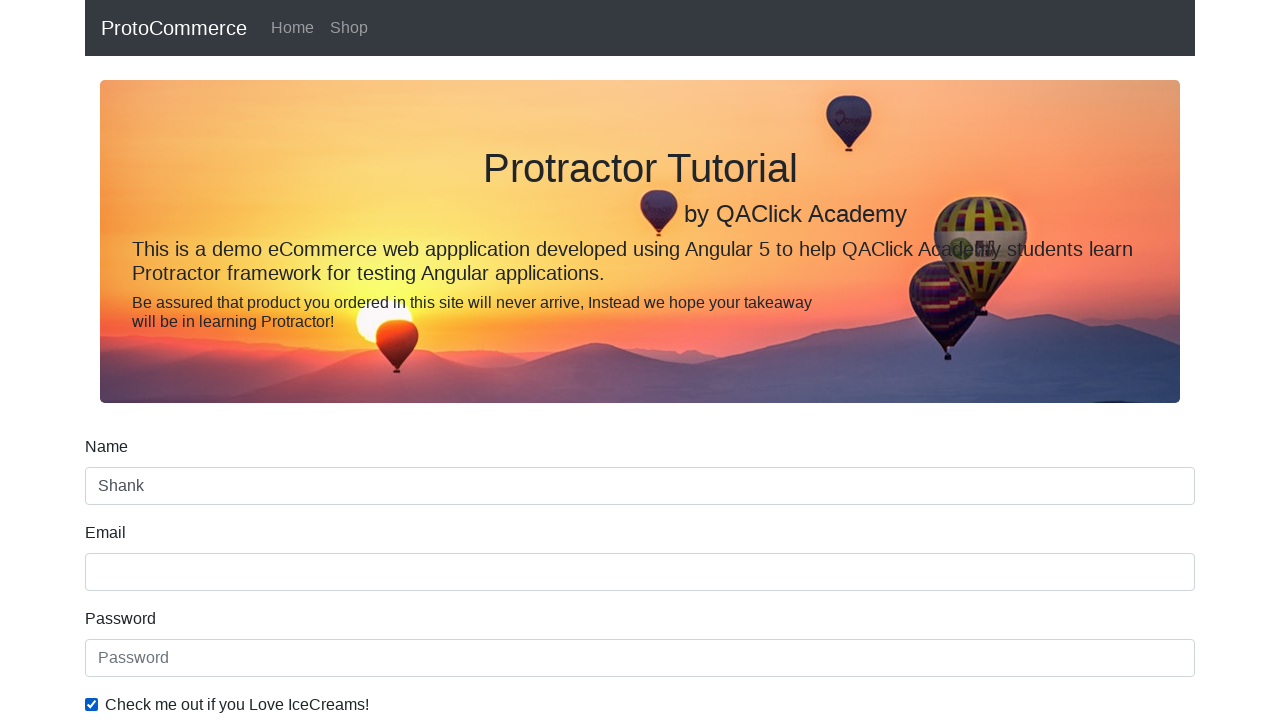

Selected 'Male' option from dropdown by index on #exampleFormControlSelect1
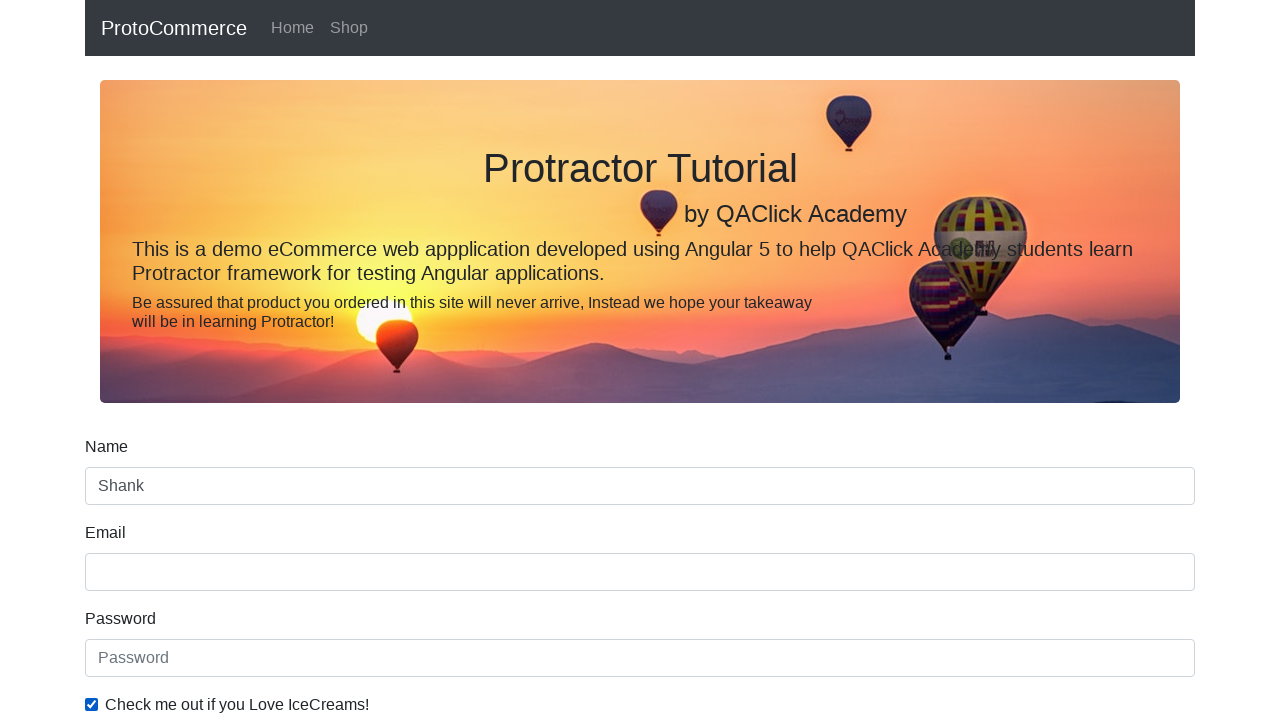

Clicked submit button to submit the form at (123, 491) on input[type='submit']
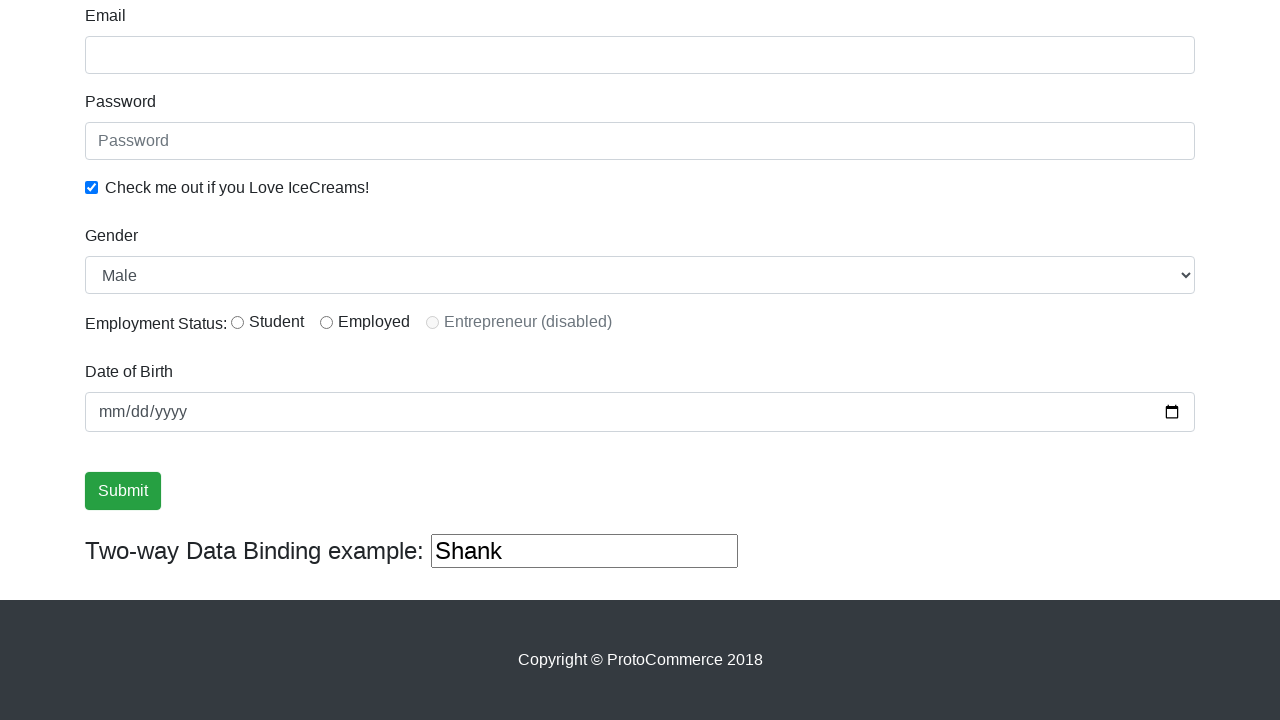

Success message appeared after form submission
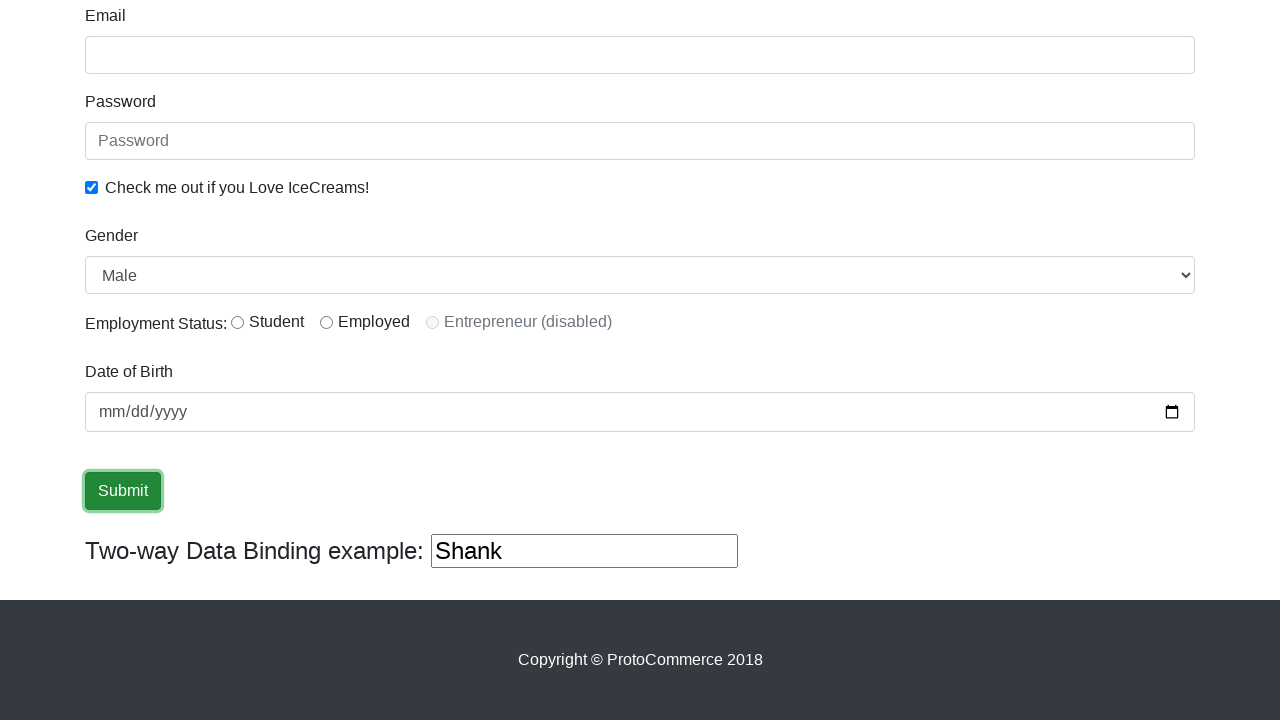

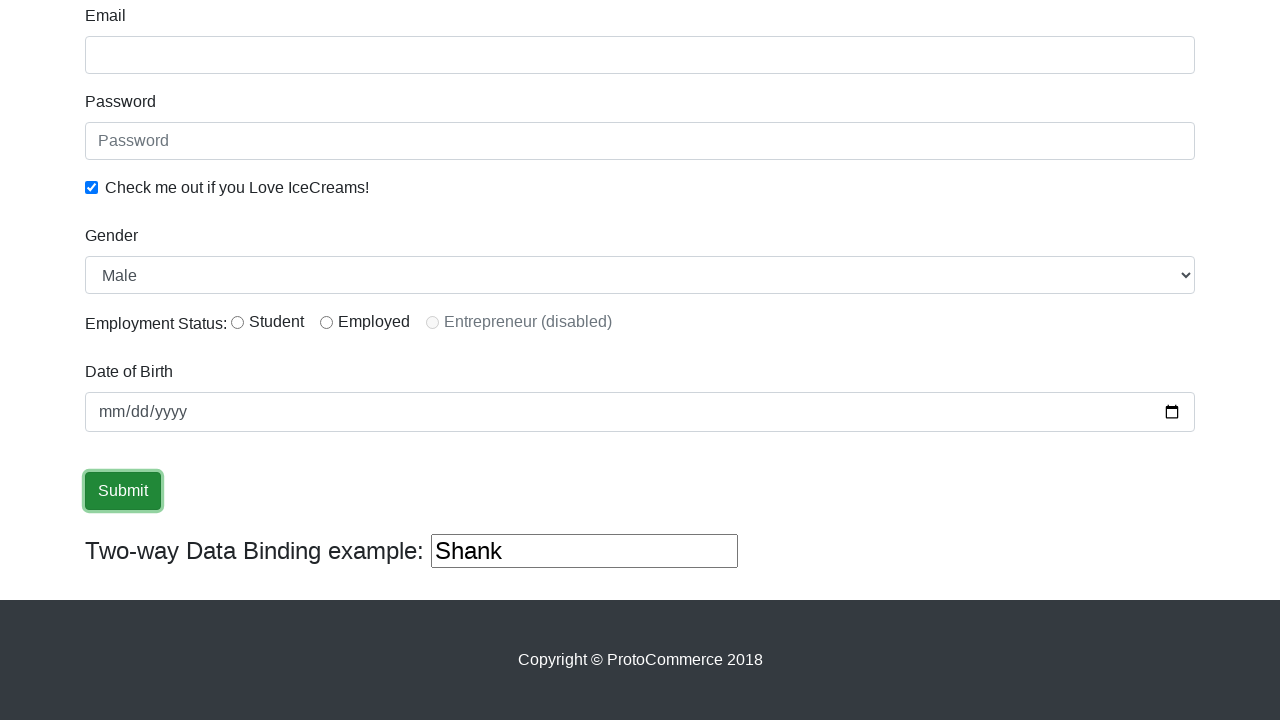